Tests right-click (context click) functionality on a textarea element on a text comparison website using keyboard/mouse actions

Starting URL: https://text-compare.com/

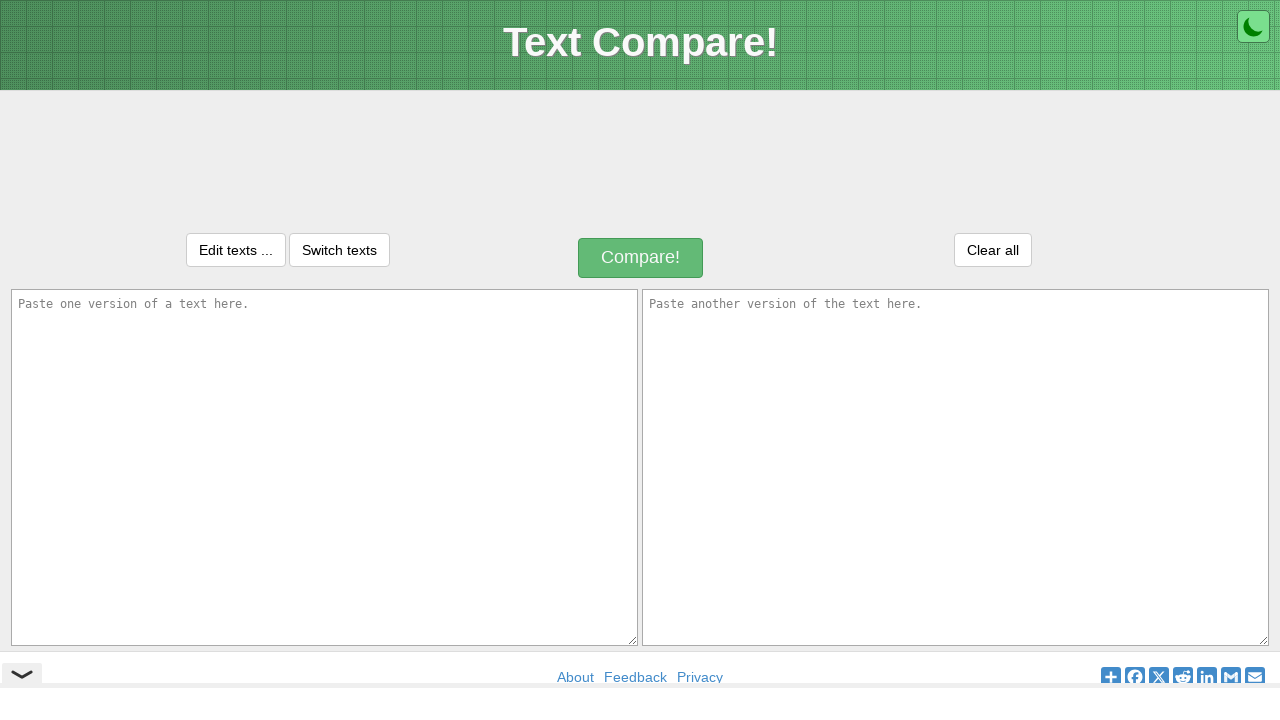

Textarea element became visible
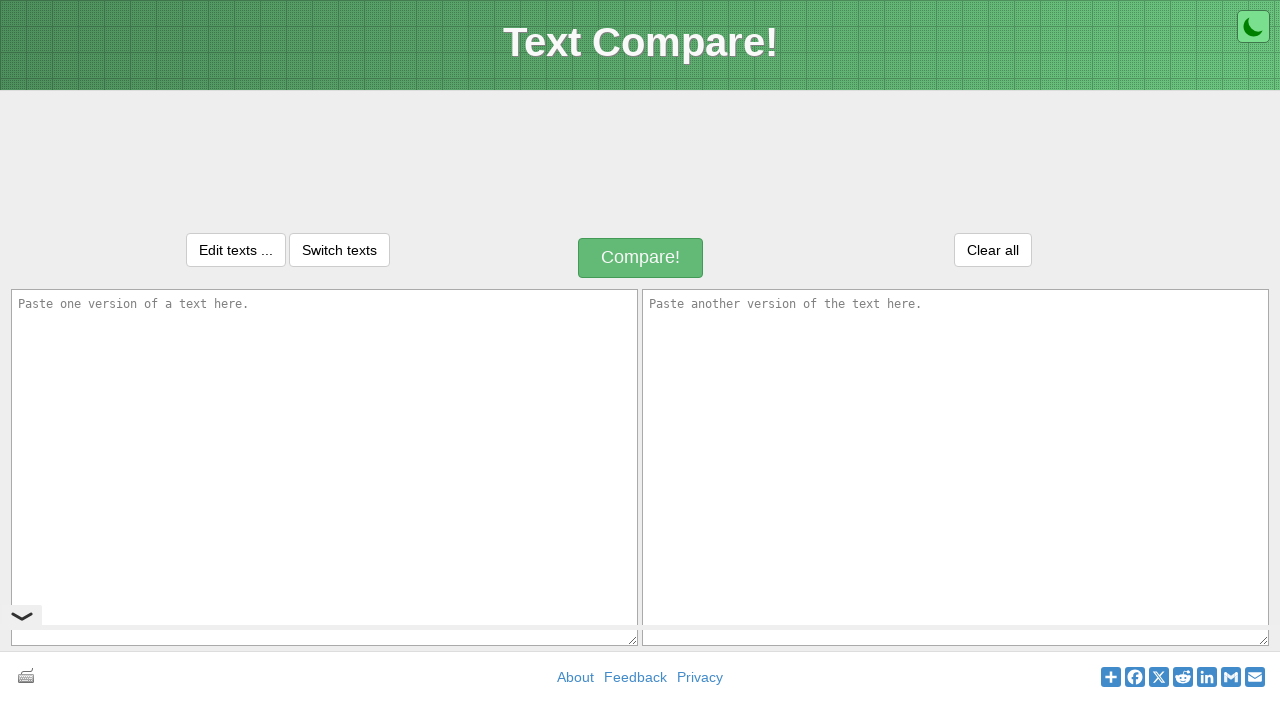

Performed right-click (context click) on textarea element at (324, 467) on textarea#inputText1
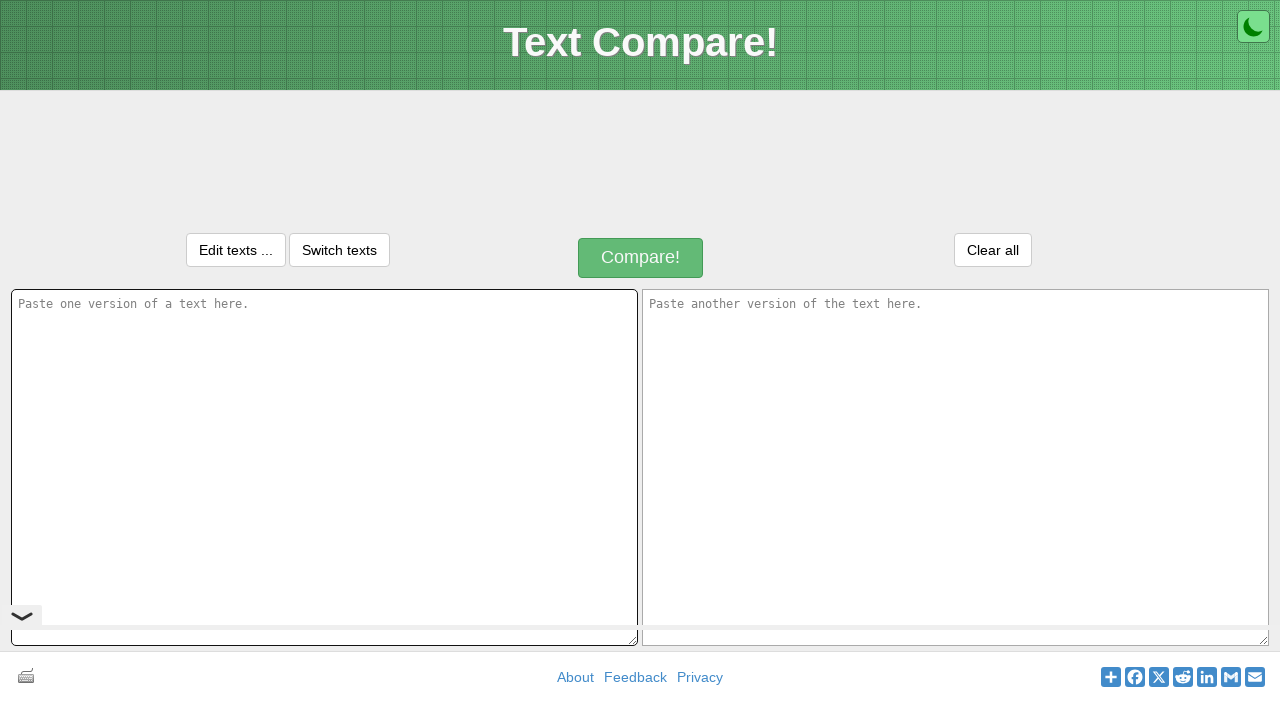

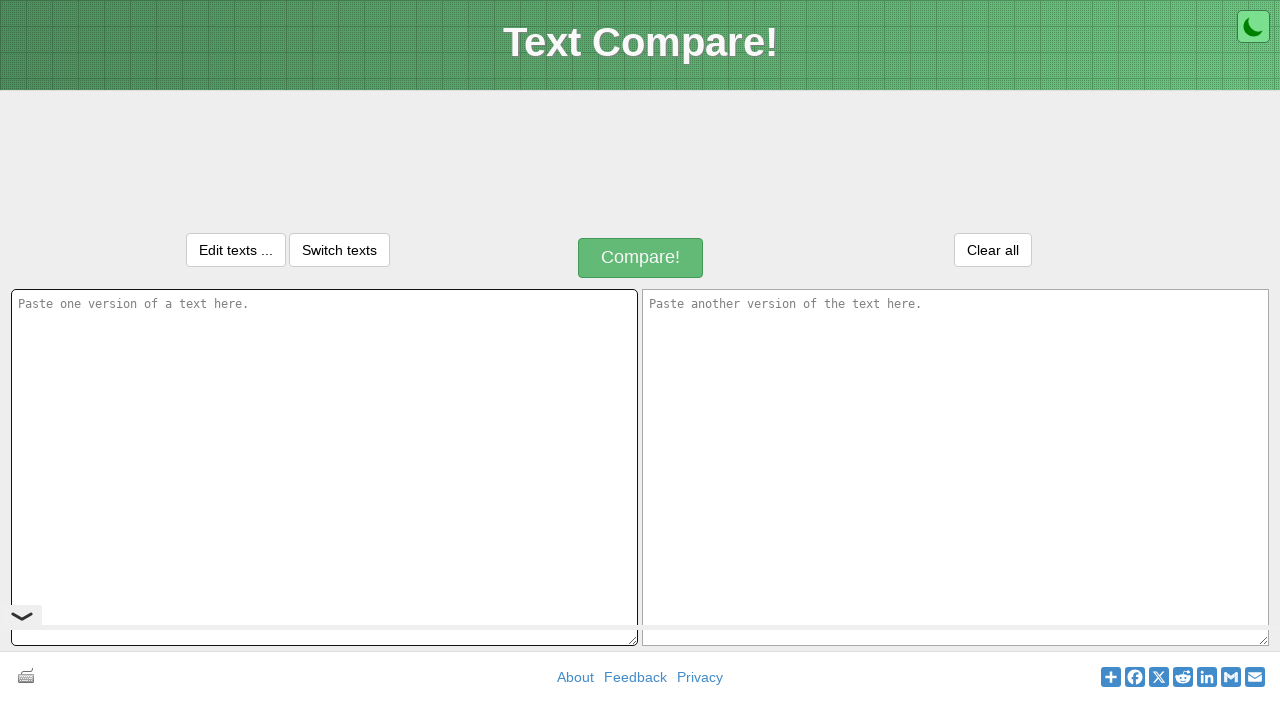